Tests floating menu navigation by clicking through different menu items (Home, News, Contact, About) on the floating menu page

Starting URL: https://the-internet.herokuapp.com/

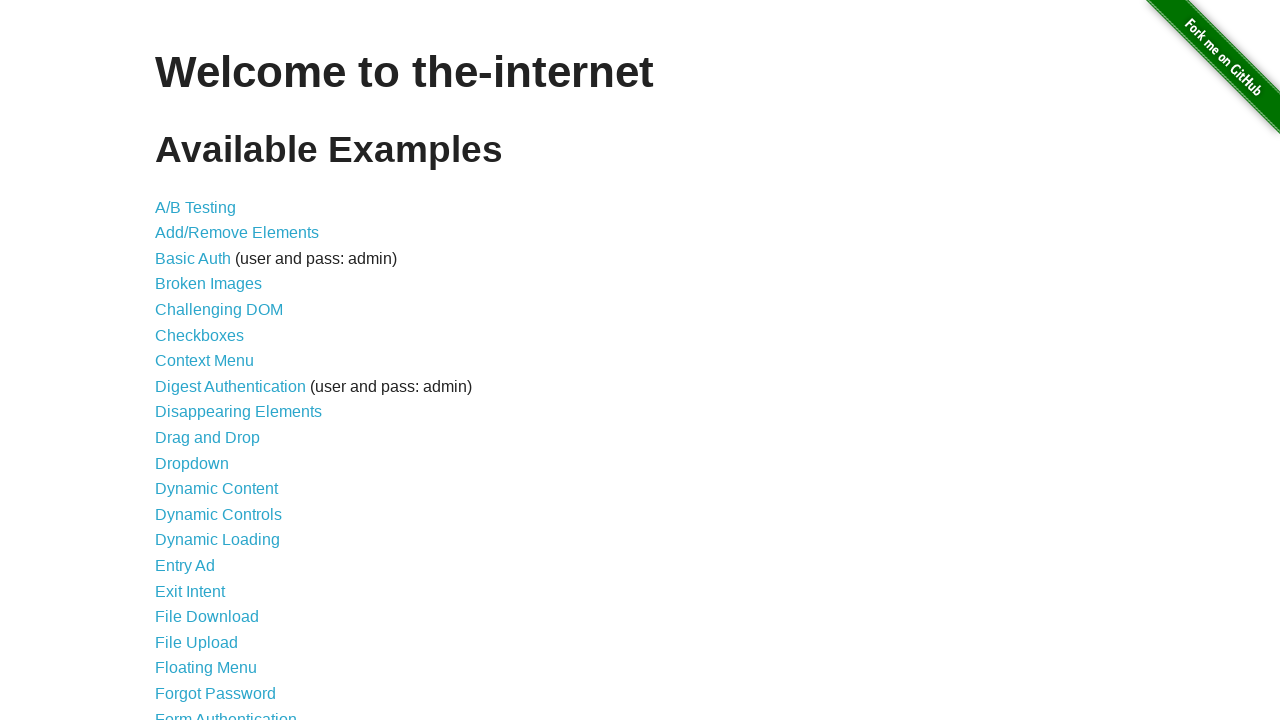

Clicked on Floating Menu link from homepage at (206, 668) on a[href='/floating_menu']
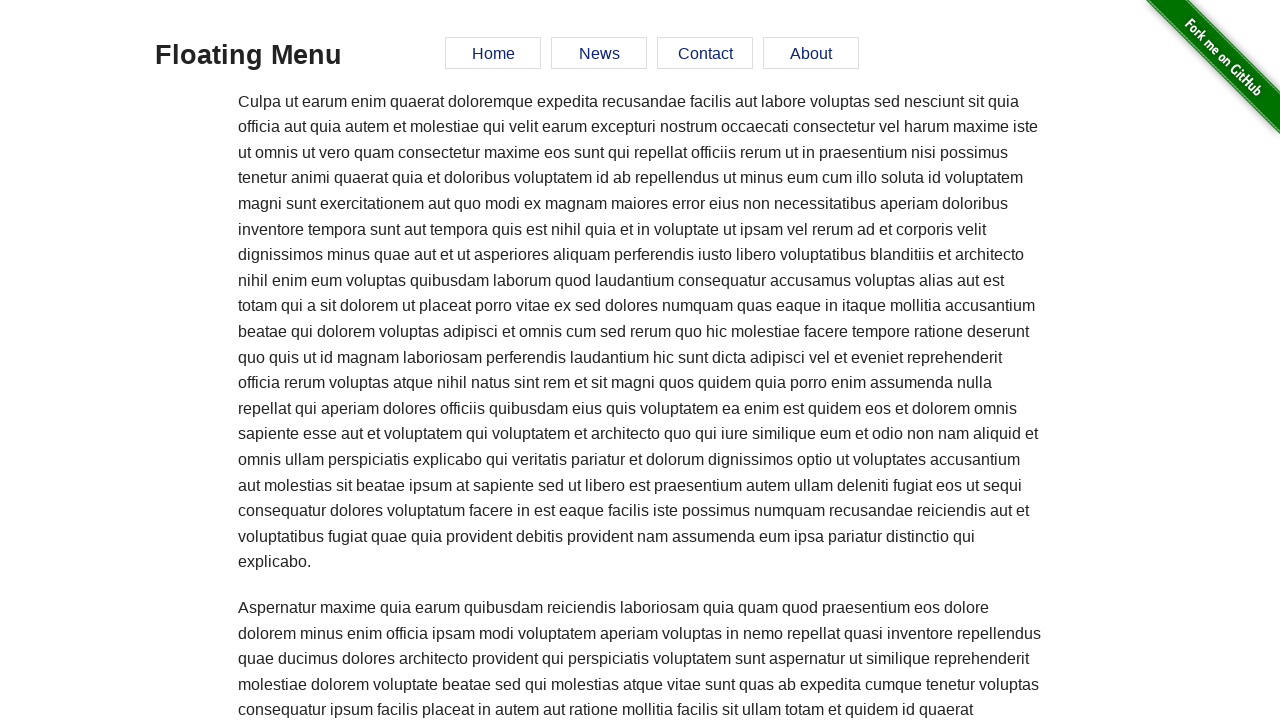

Floating menu page loaded
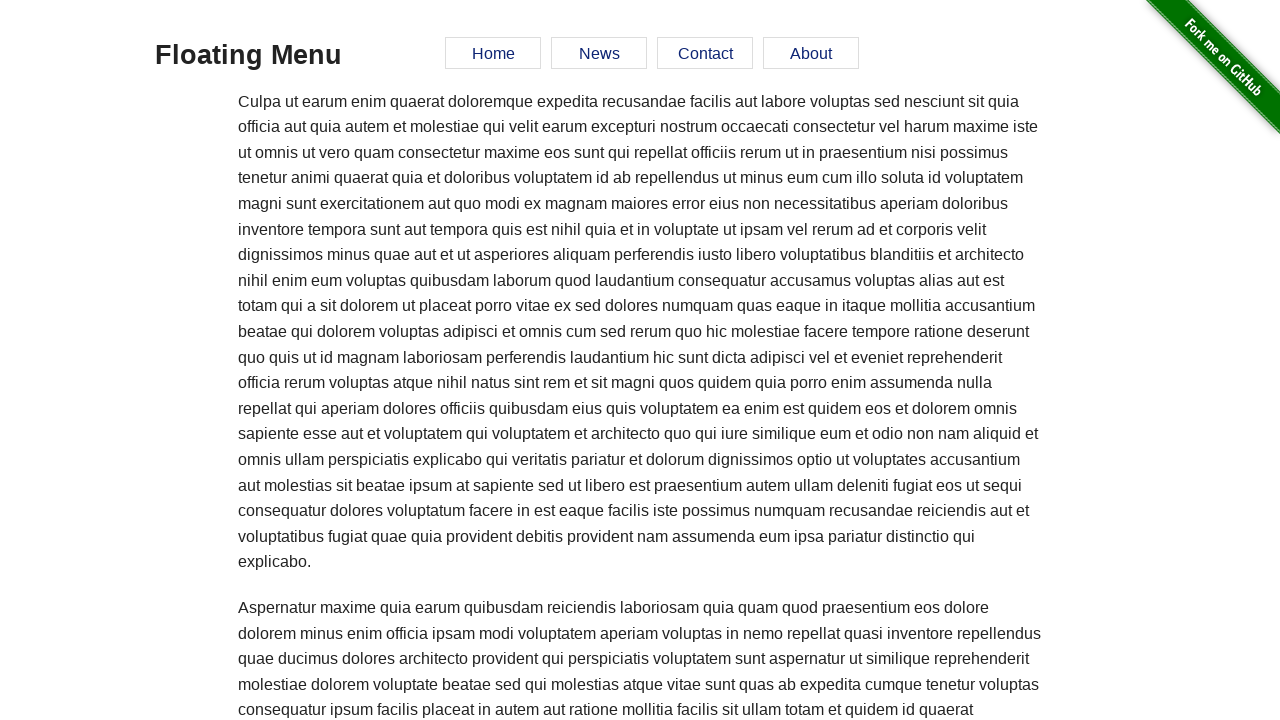

Clicked Home menu item at (493, 53) on a[href='#home']
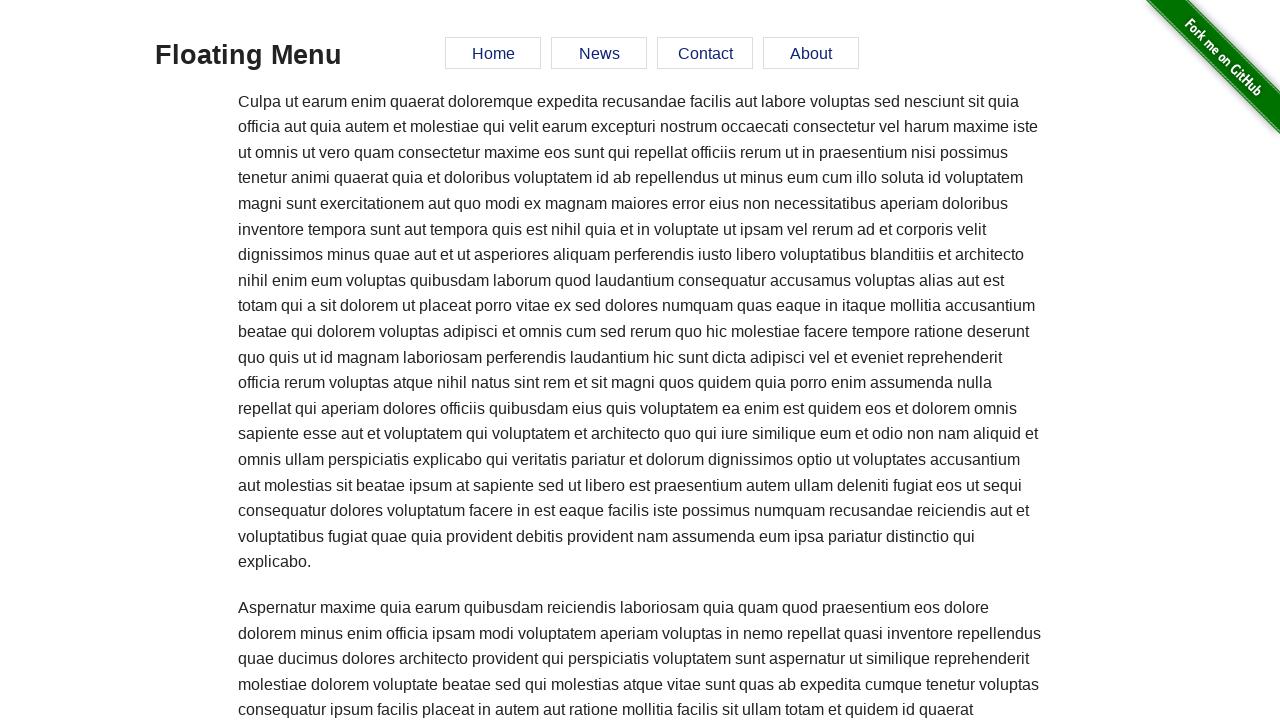

Clicked News menu item at (599, 53) on a[href='#news']
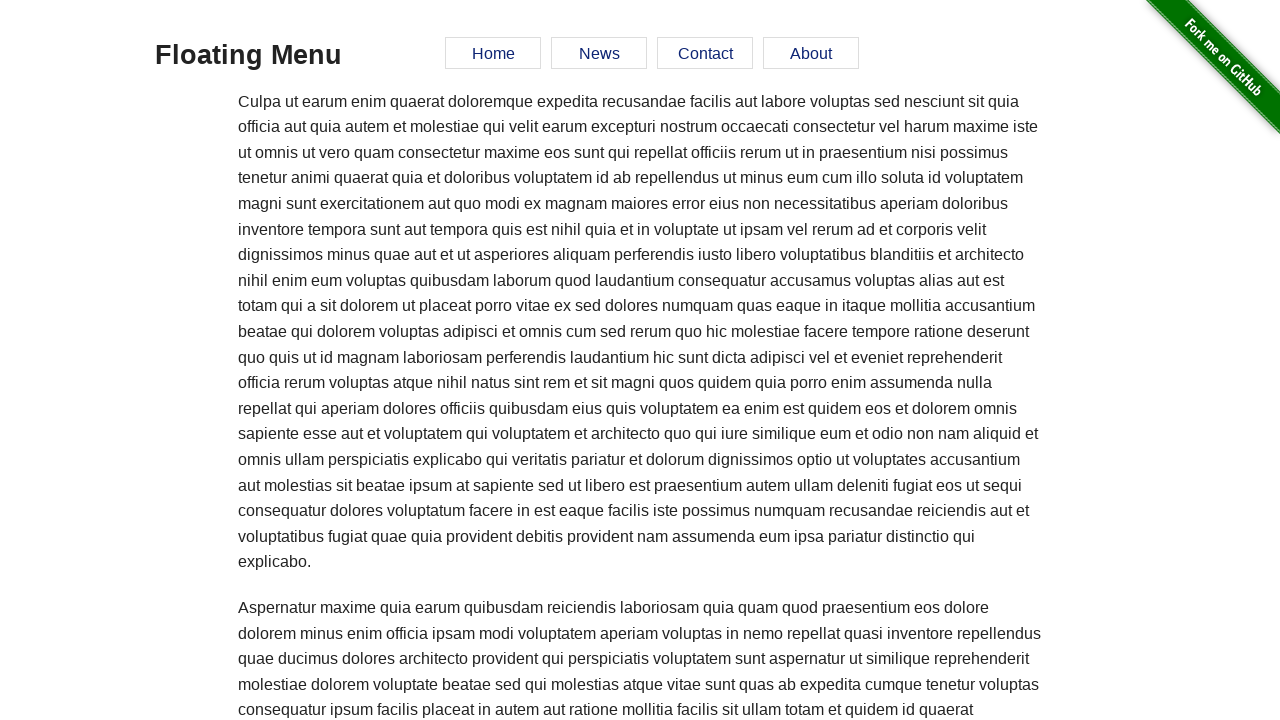

Clicked Contact menu item at (705, 53) on a[href='#contact']
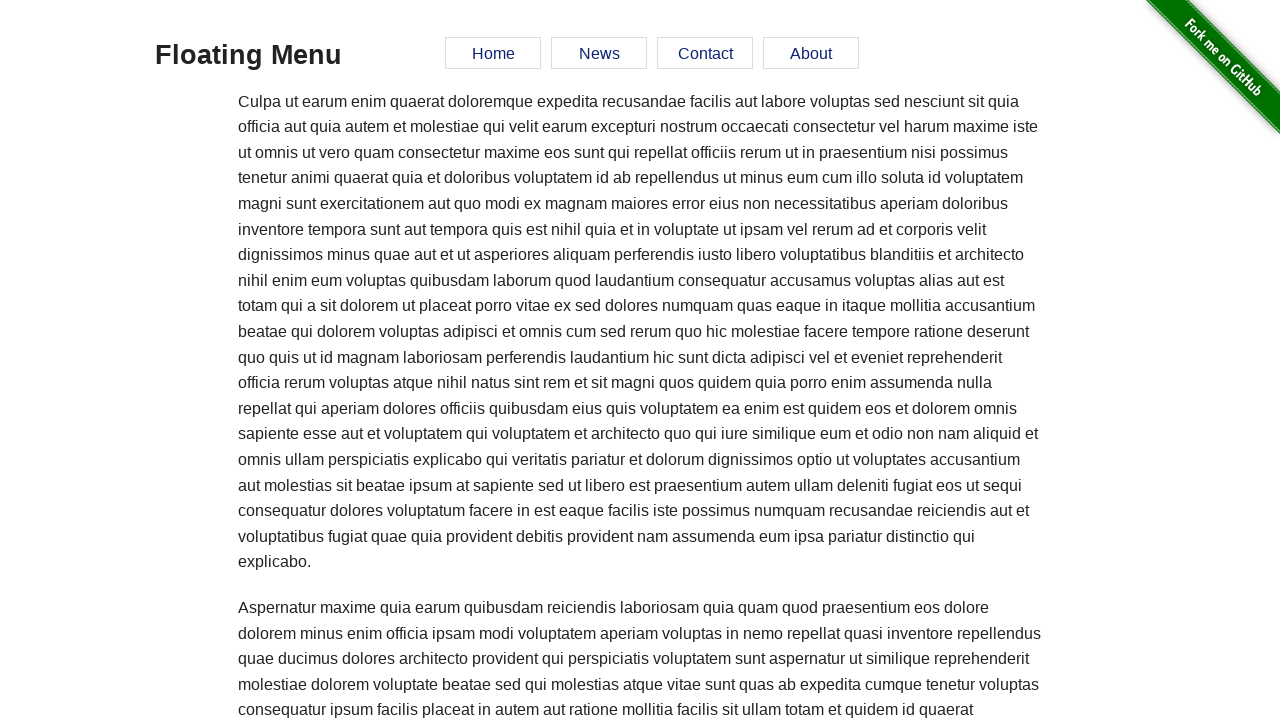

Clicked About menu item at (811, 53) on a[href='#about']
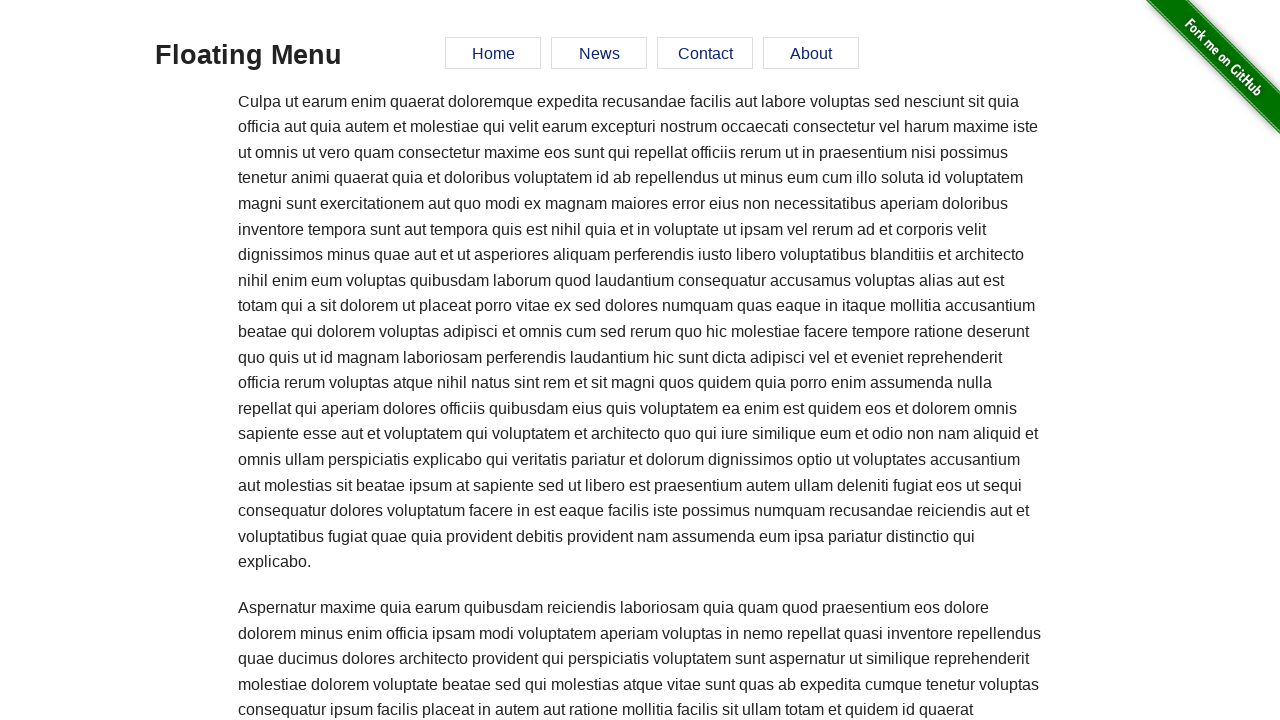

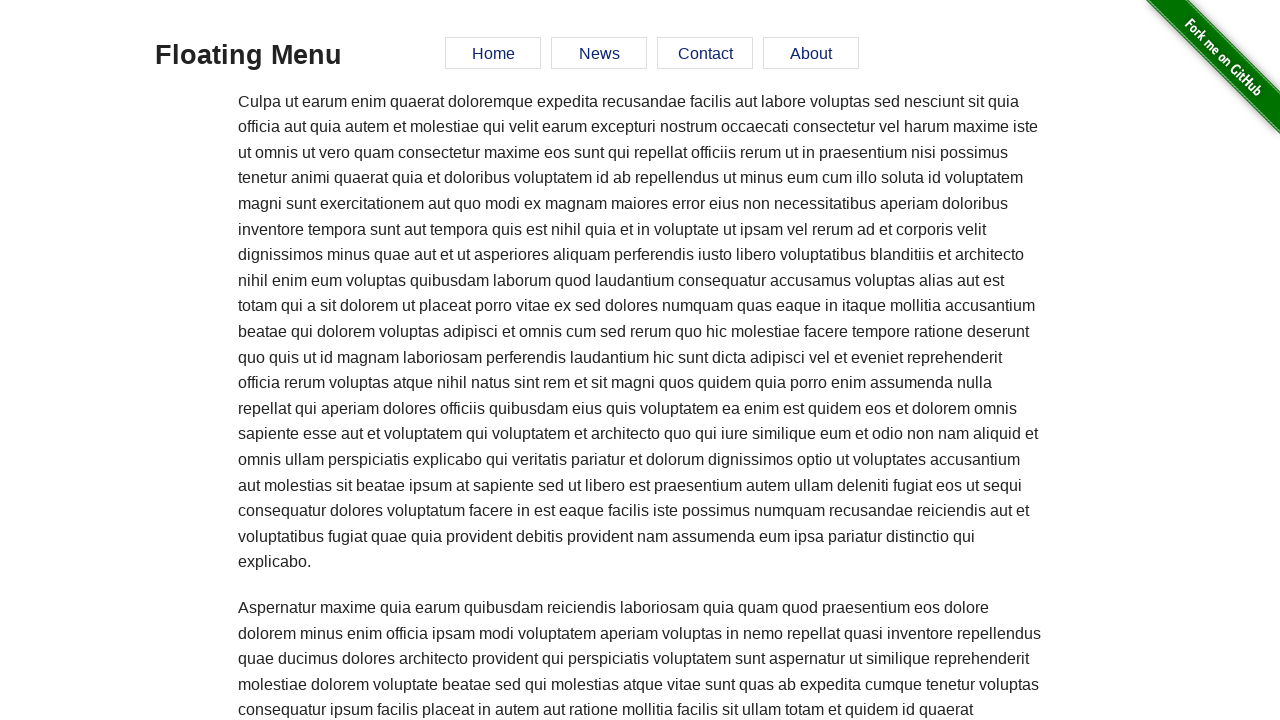